Tests conditional wait functionality by waiting for a text input to become visible and then entering text into it

Starting URL: http://only-testing-blog.blogspot.com/2014/01/textbox.html

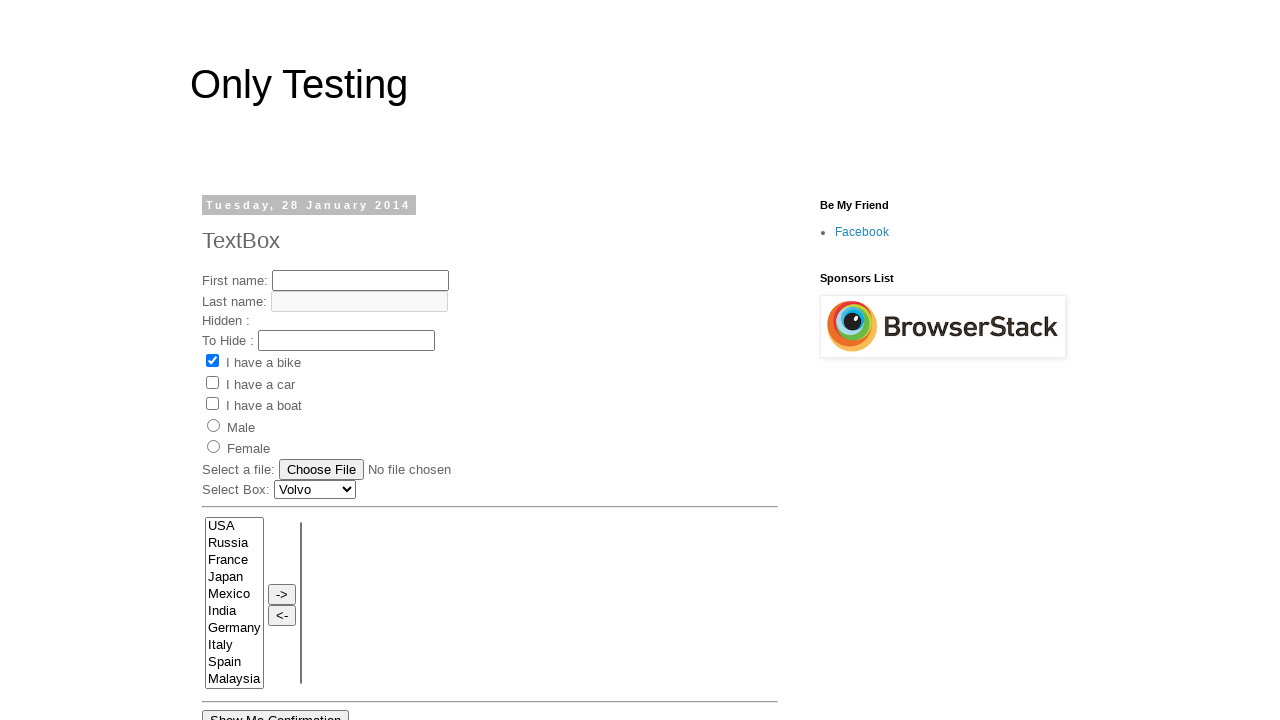

Waited for text input 3 to become visible
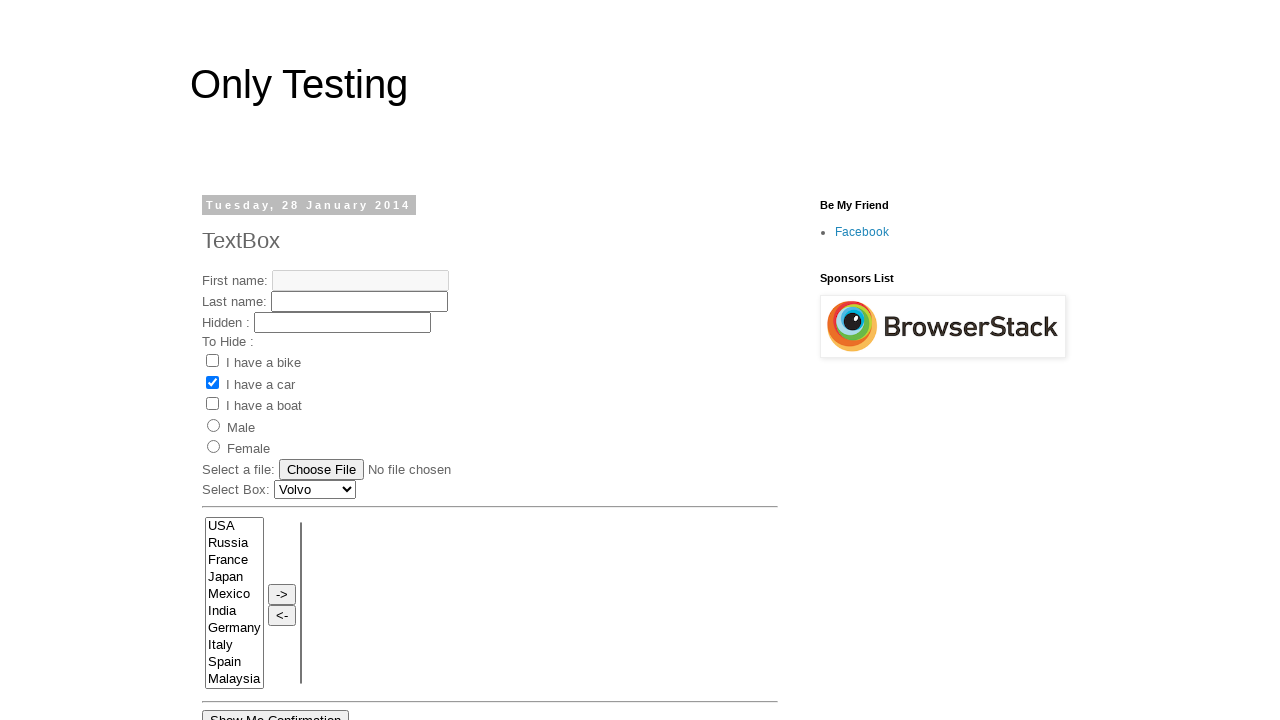

Entered text 'Enter Text into Inputbox 3' into text input 3 on #text3
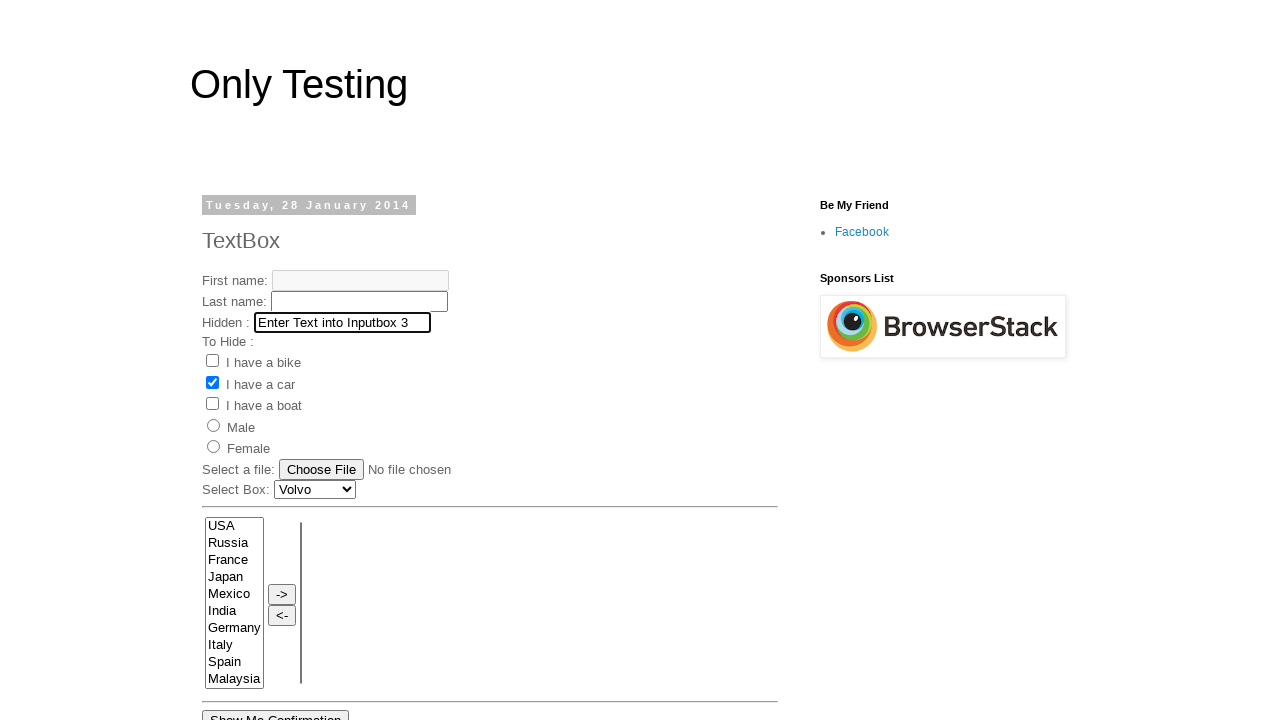

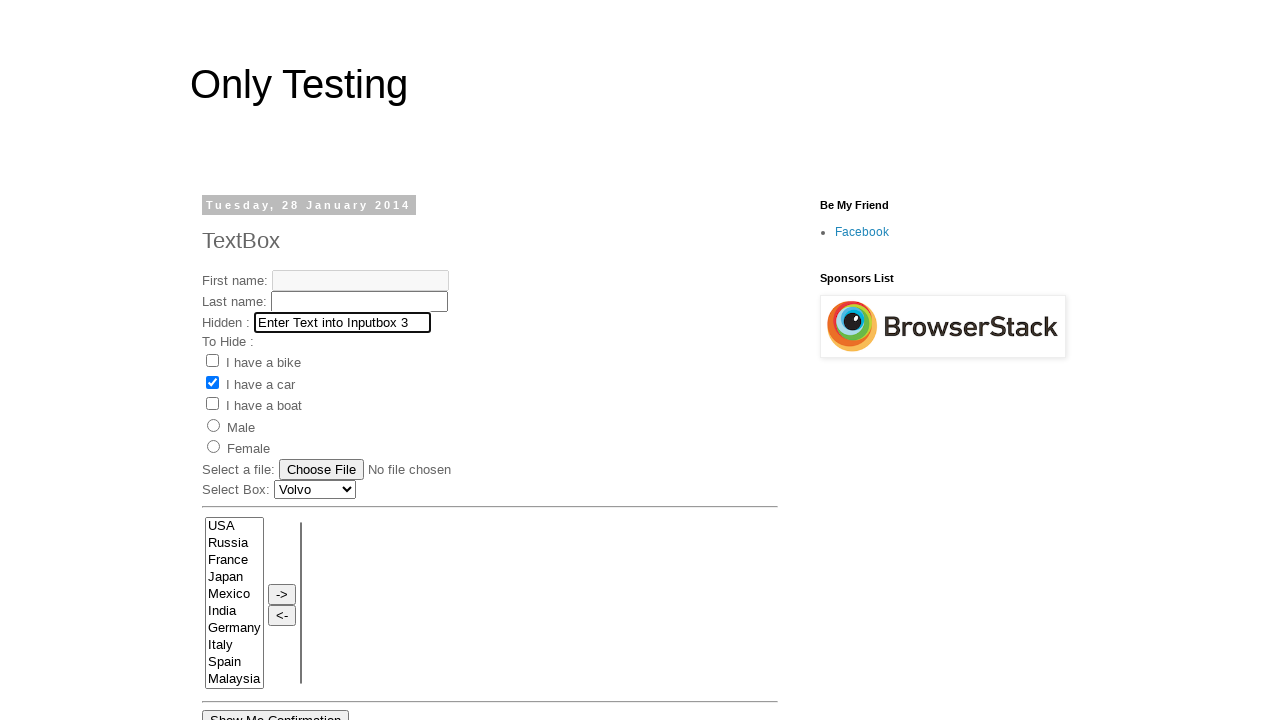